Tests dynamic controls functionality by toggling a checkbox's visibility and then selecting it once visible again

Starting URL: https://v1.training-support.net/selenium/dynamic-controls

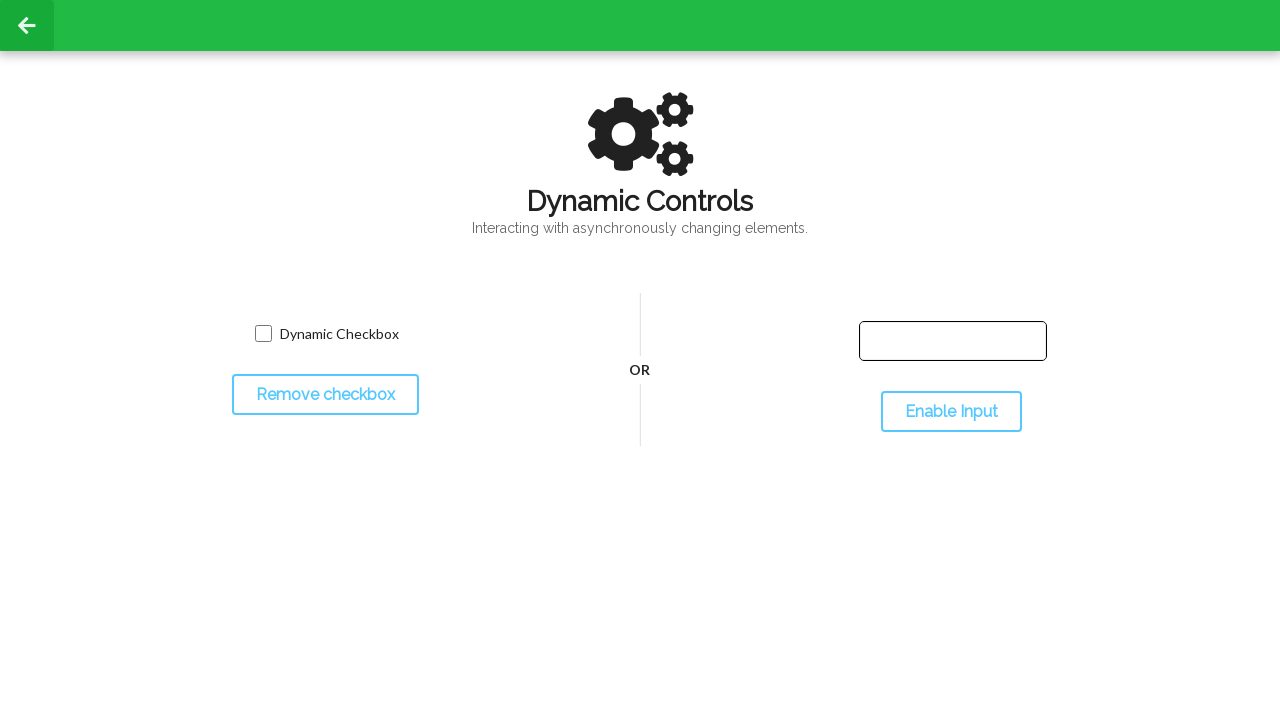

Clicked checkbox toggle button to hide checkbox at (325, 395) on #toggleCheckbox
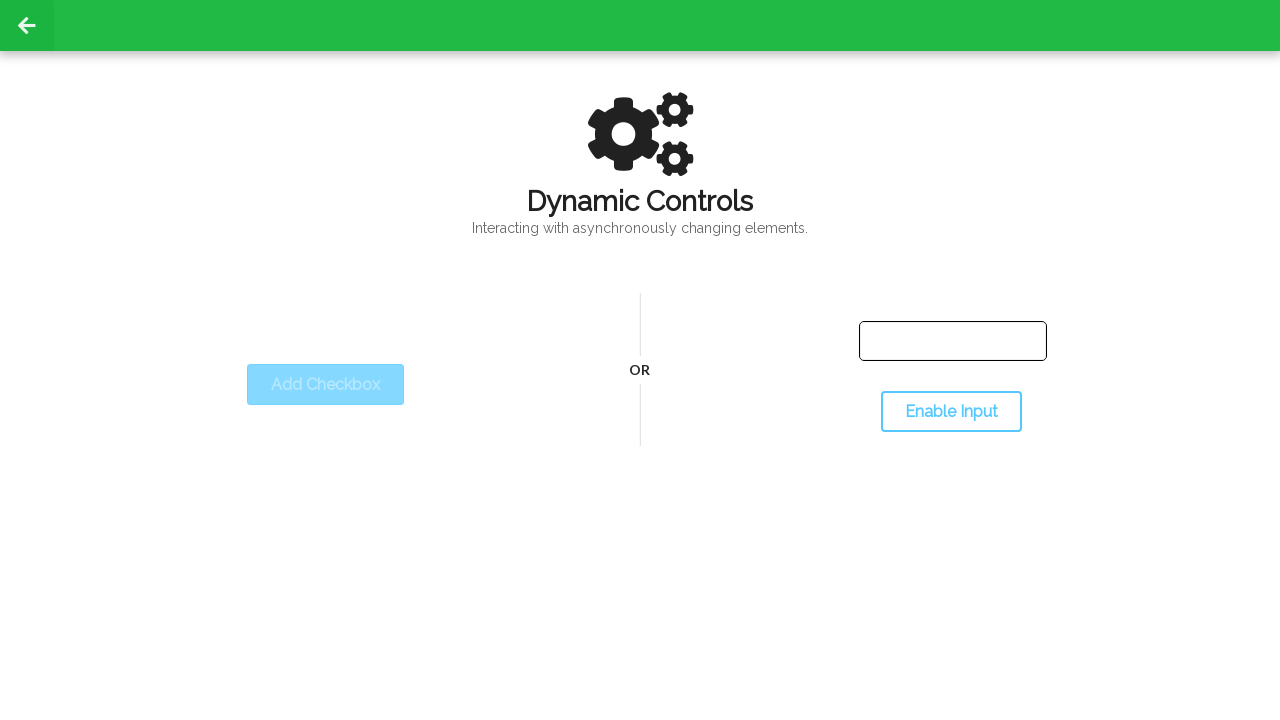

Checkbox disappeared after toggling visibility
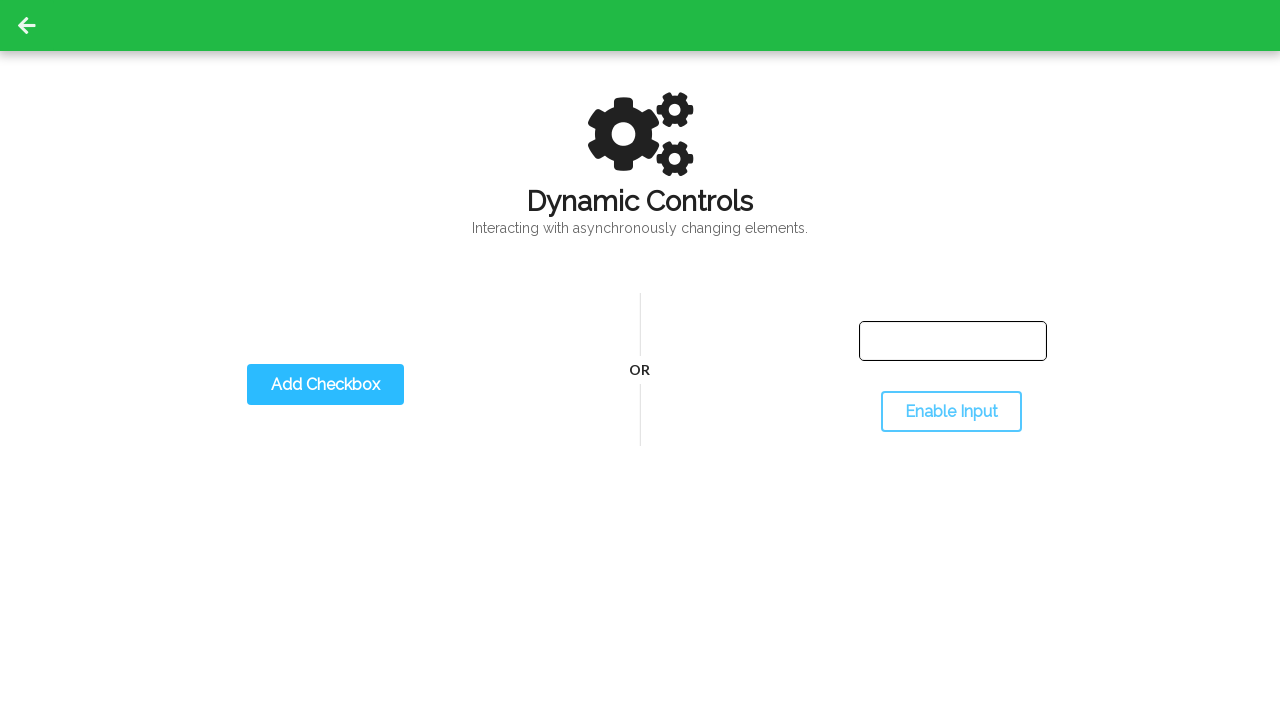

Clicked checkbox toggle button again to show checkbox at (325, 385) on #toggleCheckbox
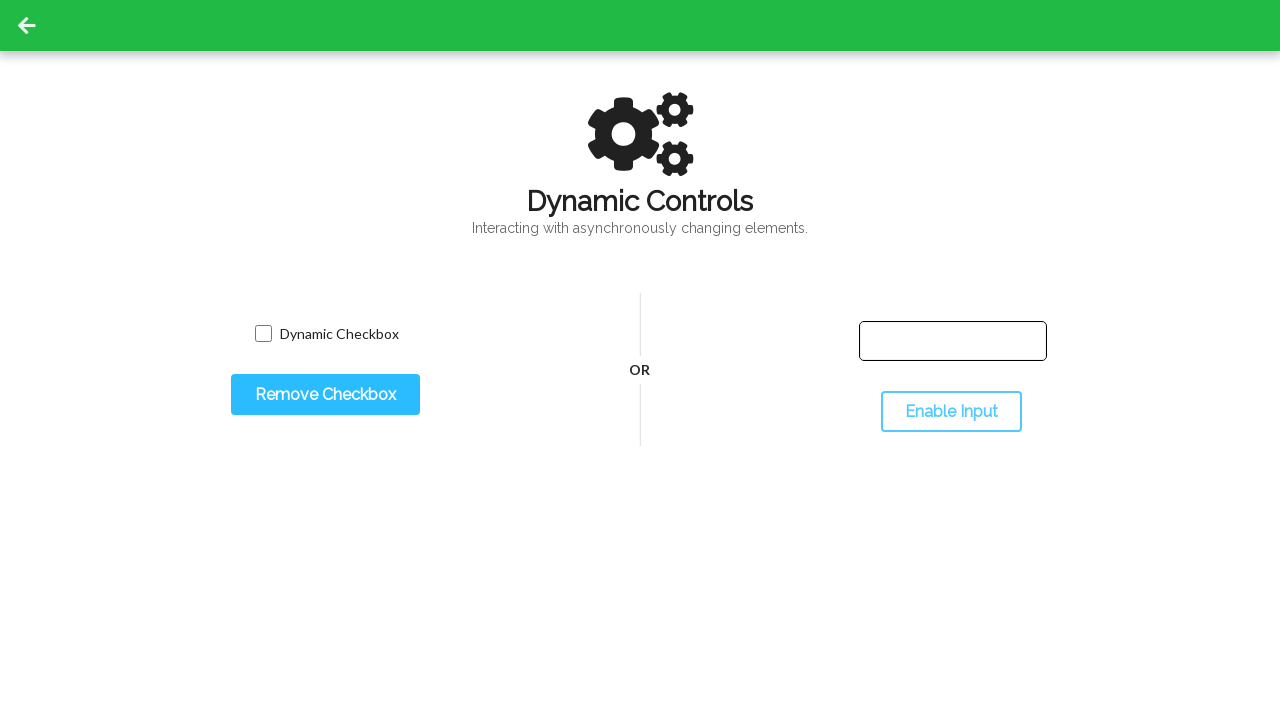

Checkbox became visible again after second toggle
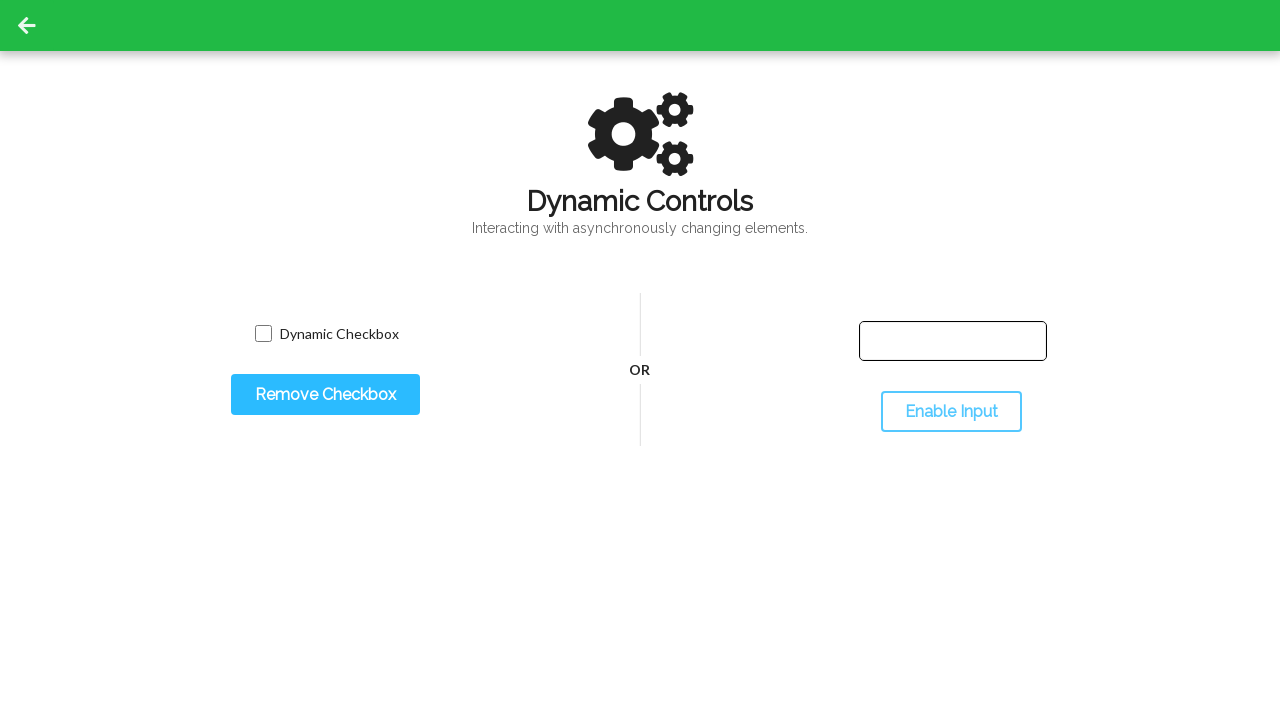

Clicked the checkbox to select it at (263, 334) on #dynamicCheckbox
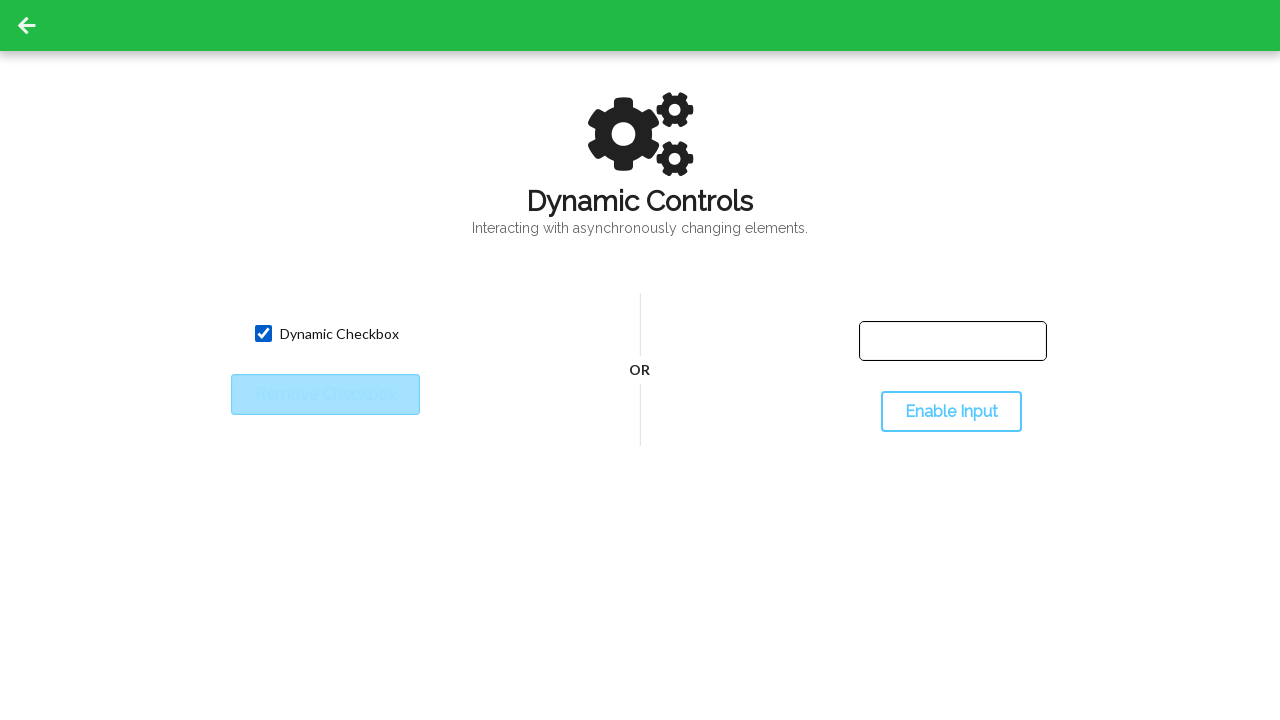

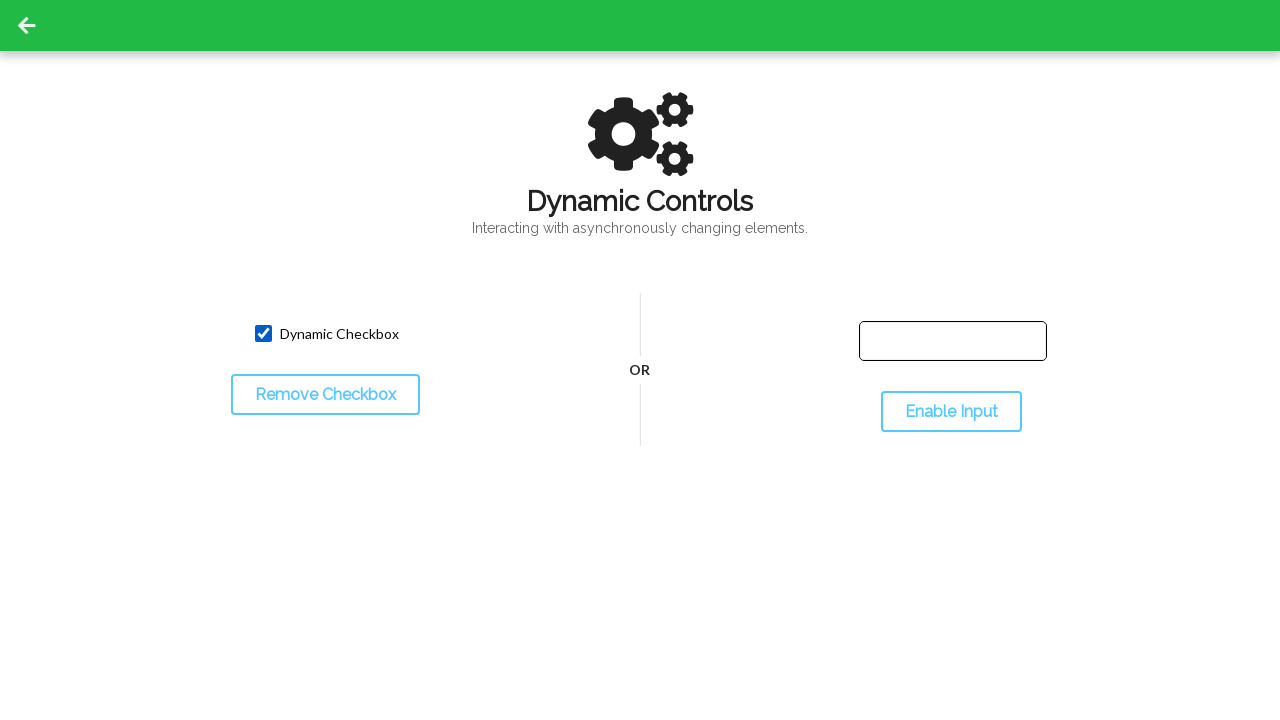